Tests filling fields, selecting checkbox and radio button options, then verifying all selections are properly saved and displayed

Starting URL: https://lm.skillbox.cc/qa_tester/module07/practice3/

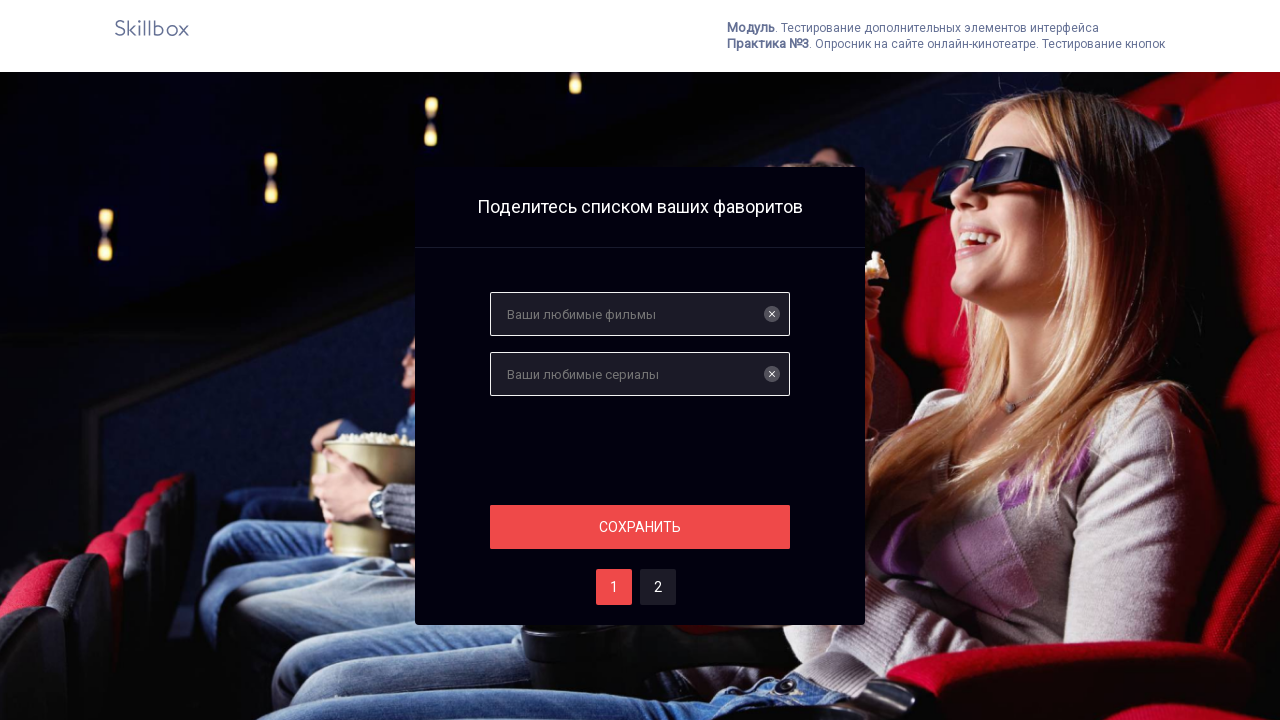

Filled favorite movies field with 'Интерстеллар' on #films
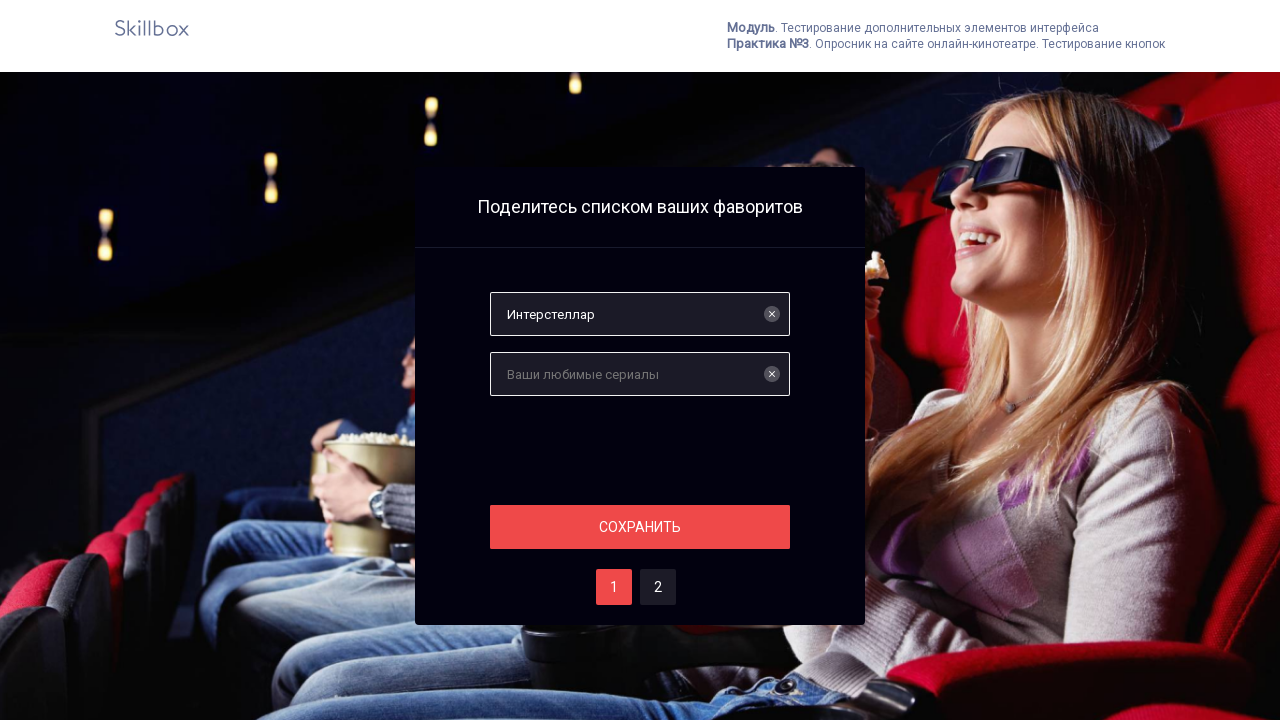

Filled favorite series field with 'Ведьмак' on #serials
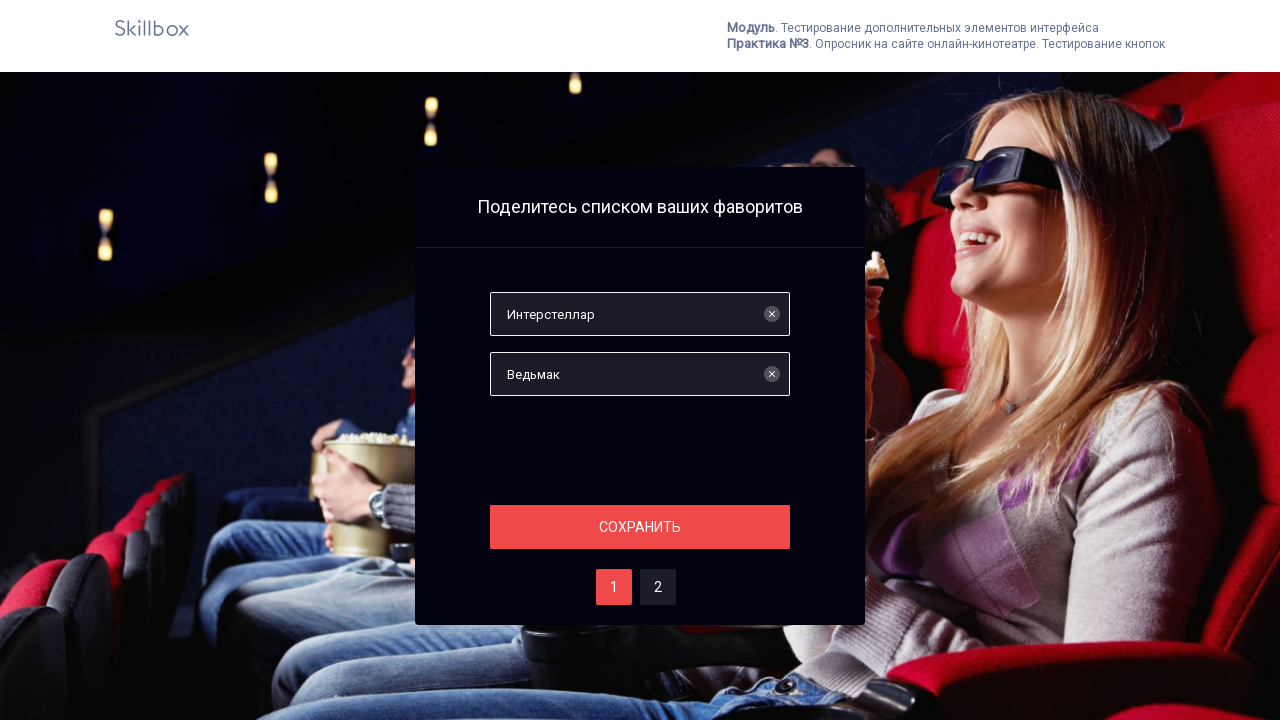

Clicked save button to save movies and series at (640, 527) on #save
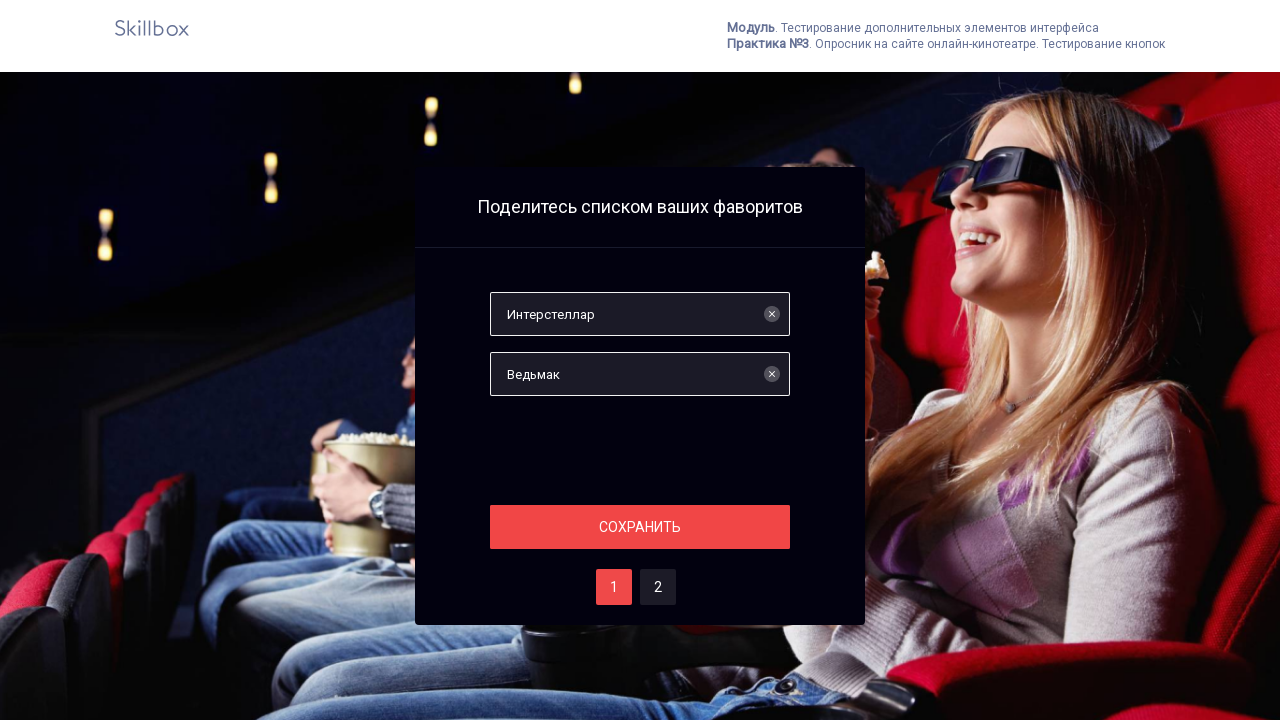

Clicked button 2 at (658, 587) on #two
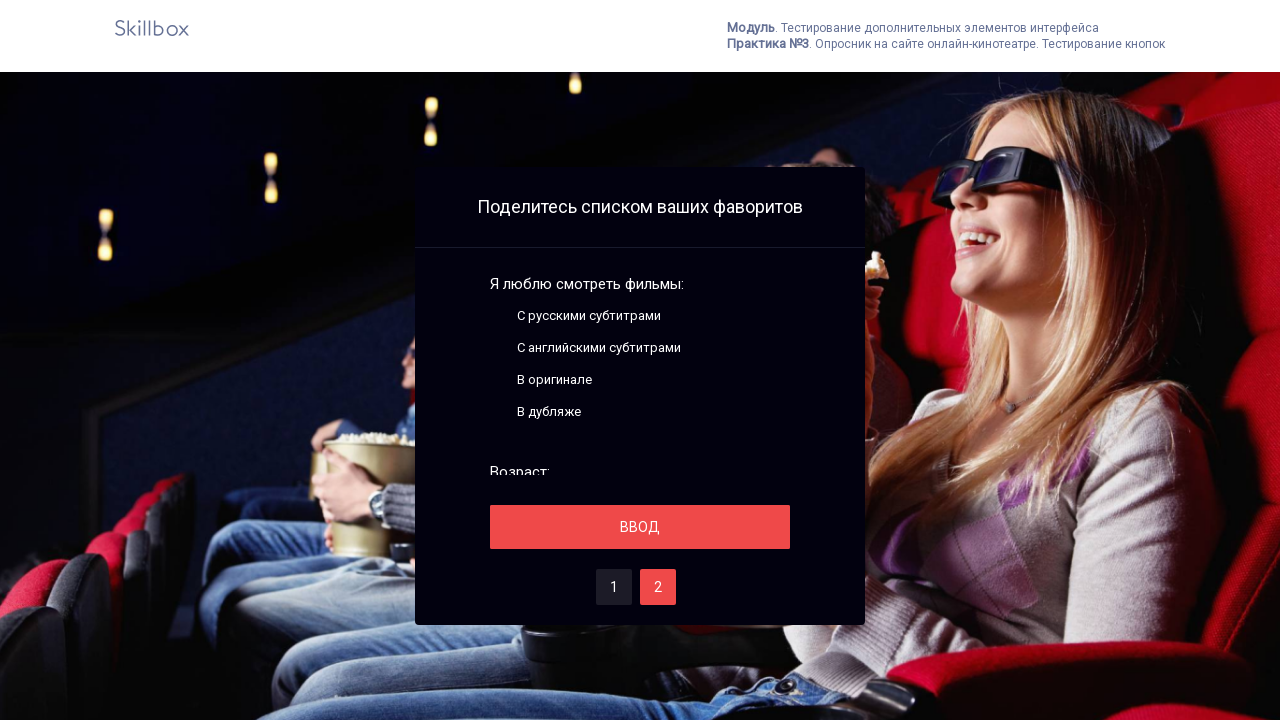

Clicked checkbox option at (498, 412) on .module__input:nth-child(4) .fake-checkbox
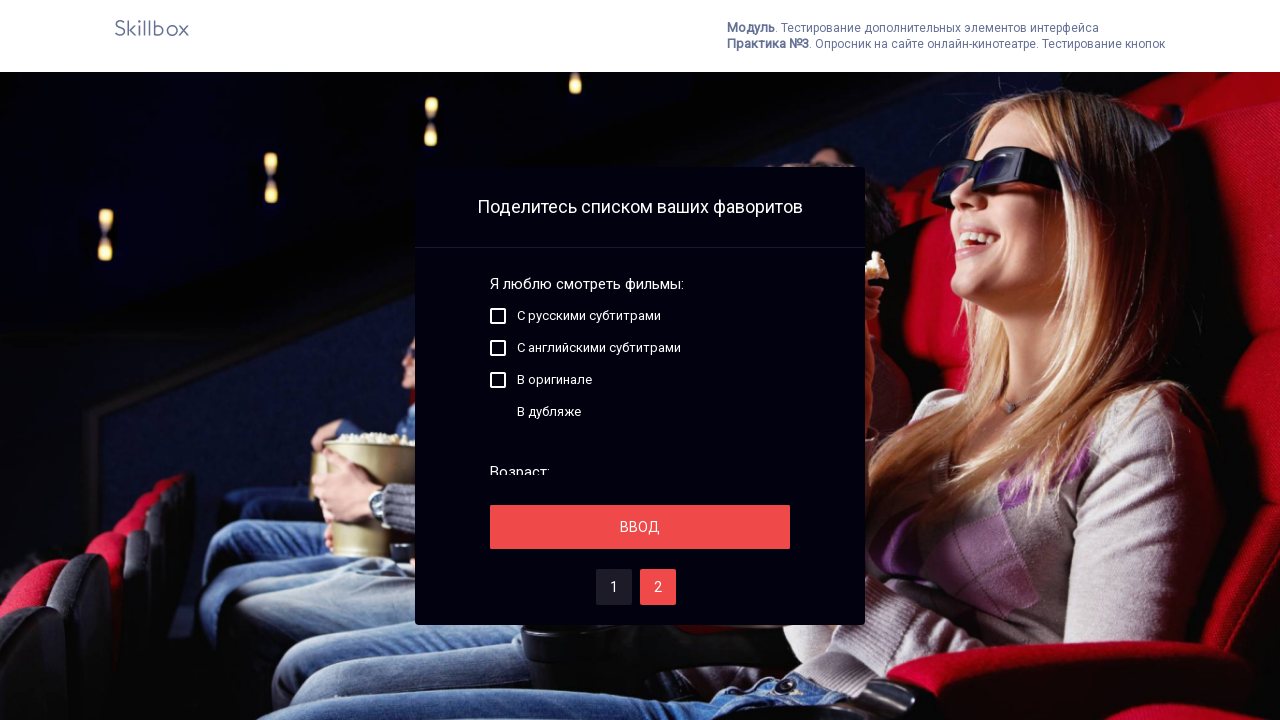

Clicked radio button option at (498, 419) on .module__input:nth-child(4) .fake-radiobutton
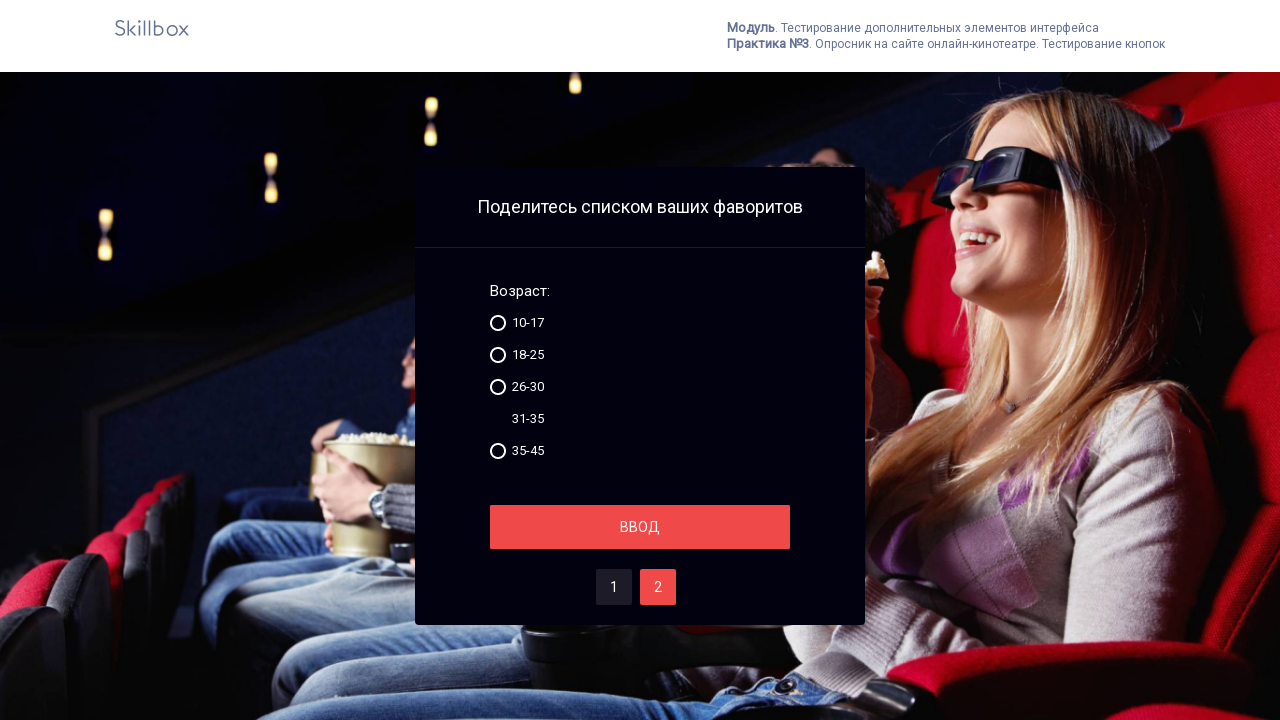

Clicked enter button to save selections at (640, 527) on #save
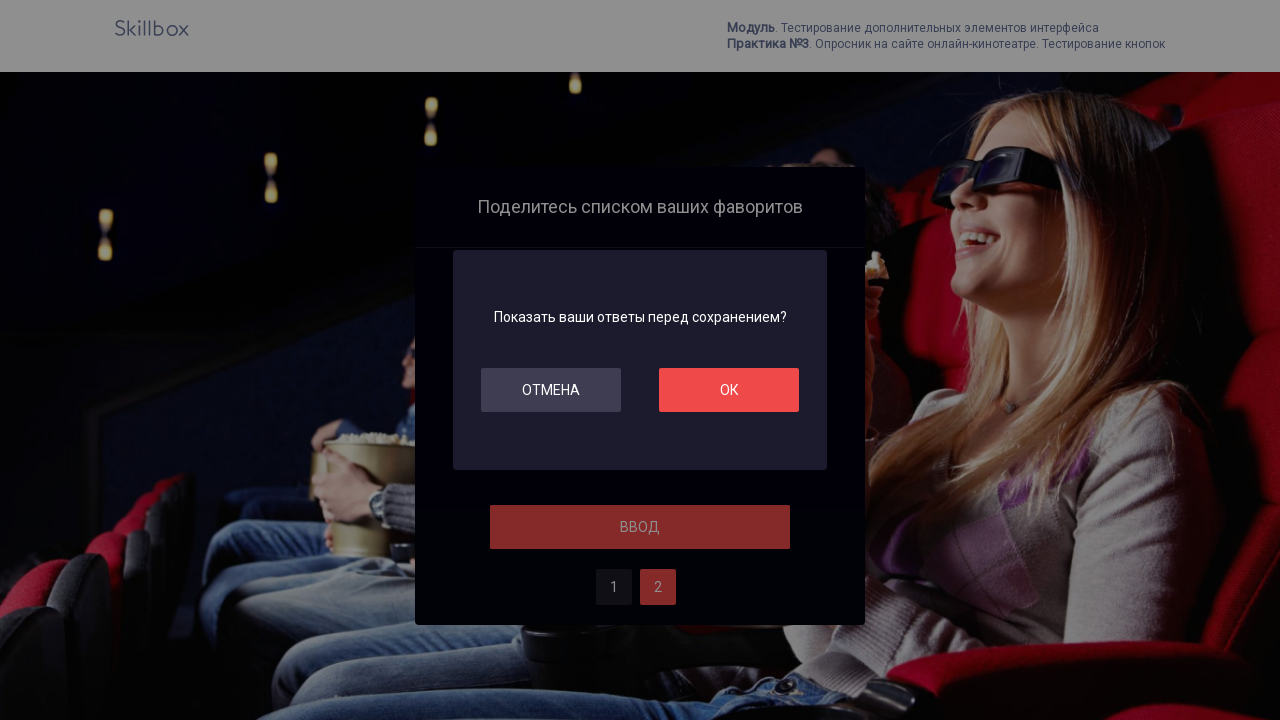

Clicked OK button to confirm at (729, 390) on #ok
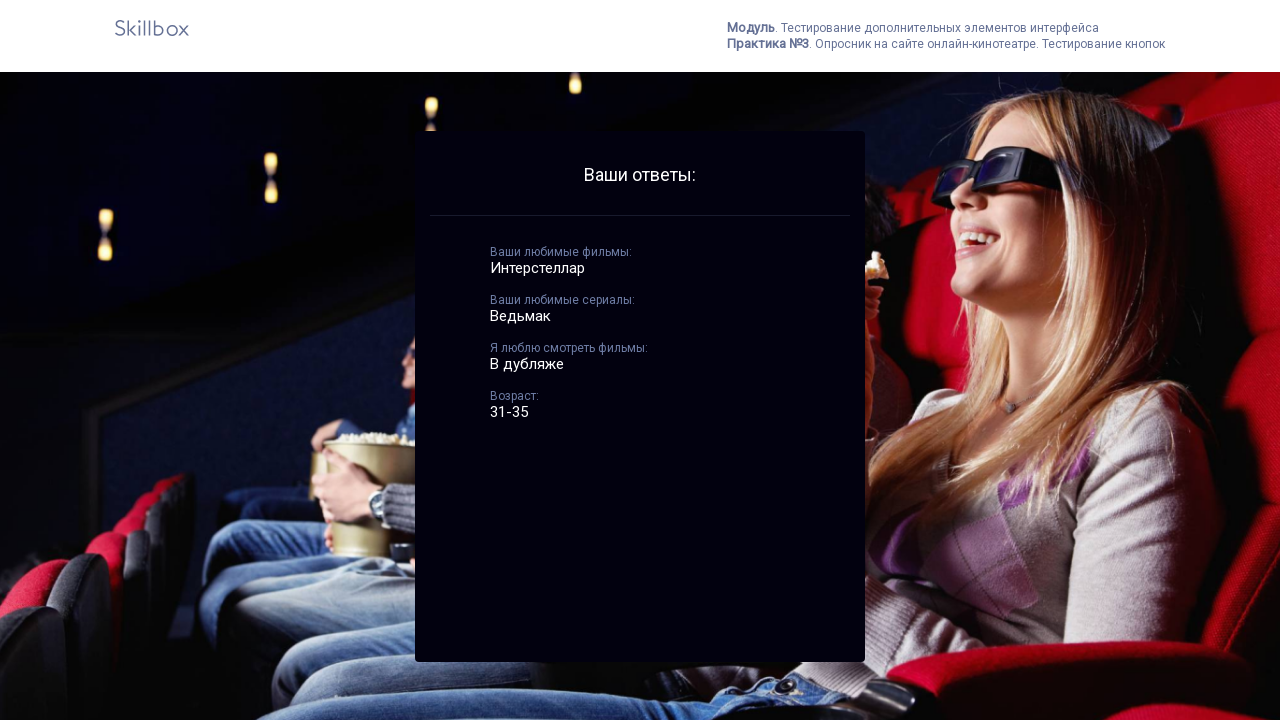

Verified favorite movies field displays 'Интерстеллар'
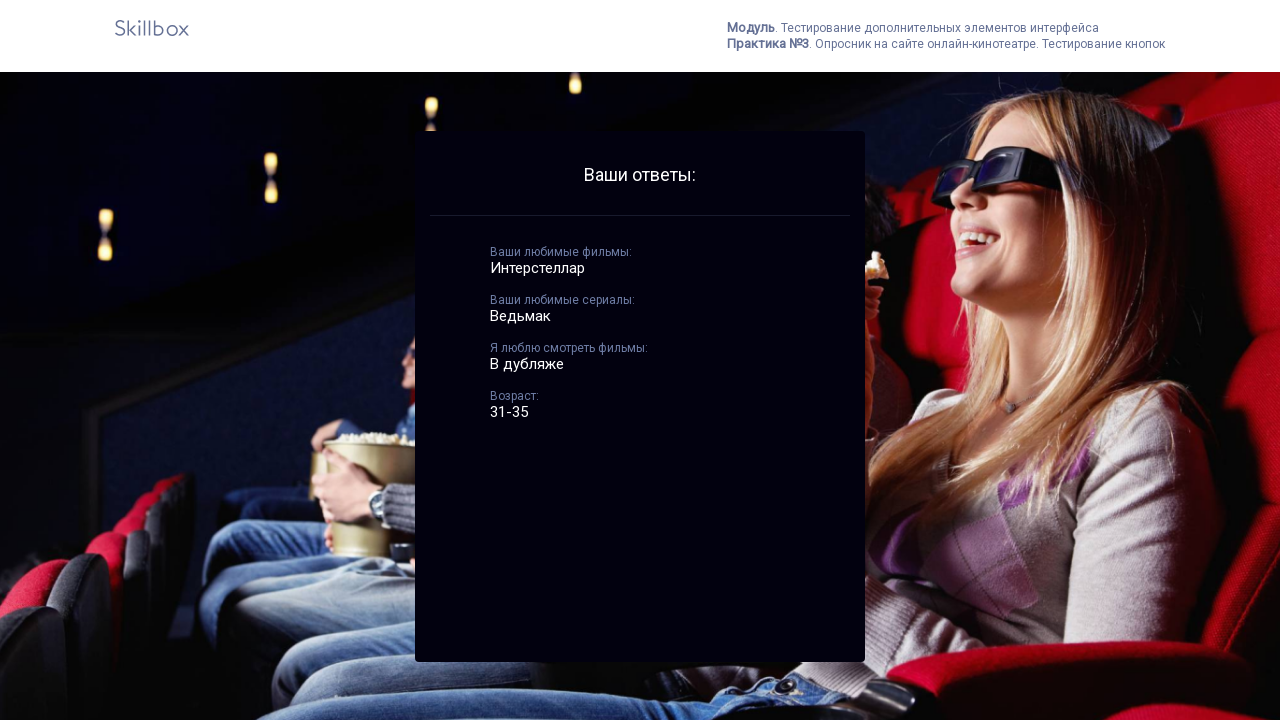

Verified favorite series field displays 'Ведьмак'
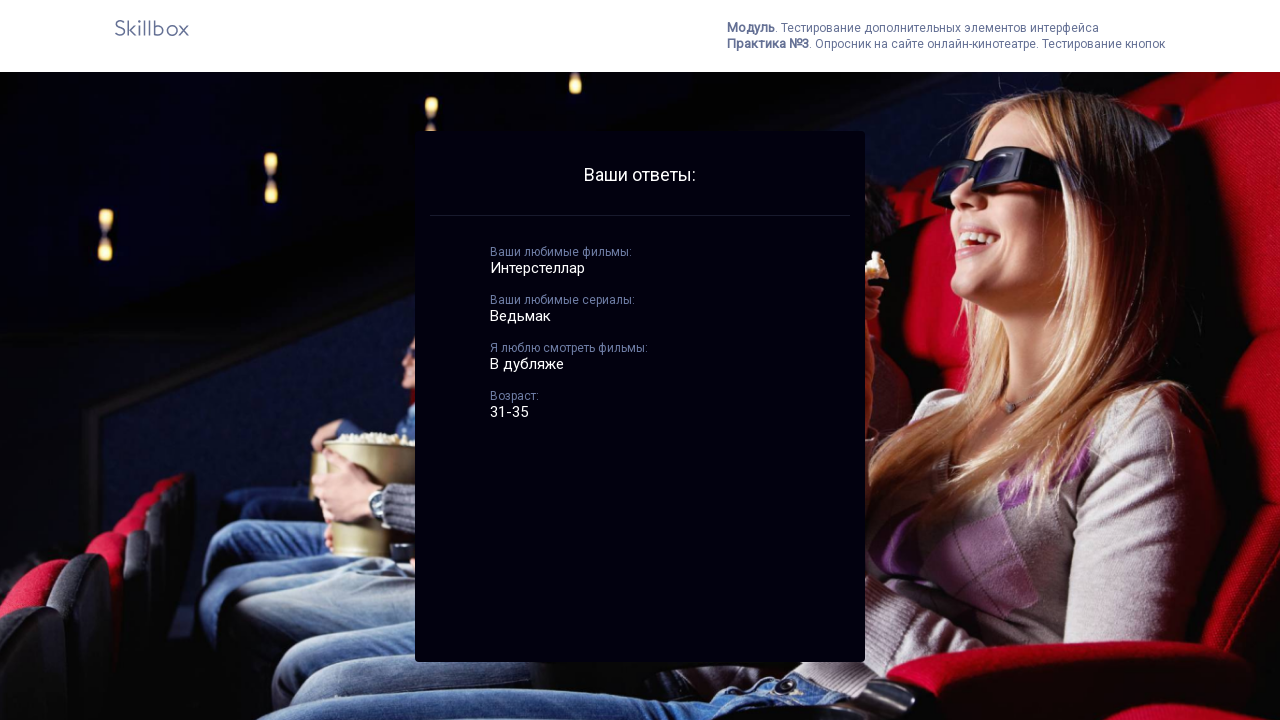

Verified language selection displays 'В дубляже'
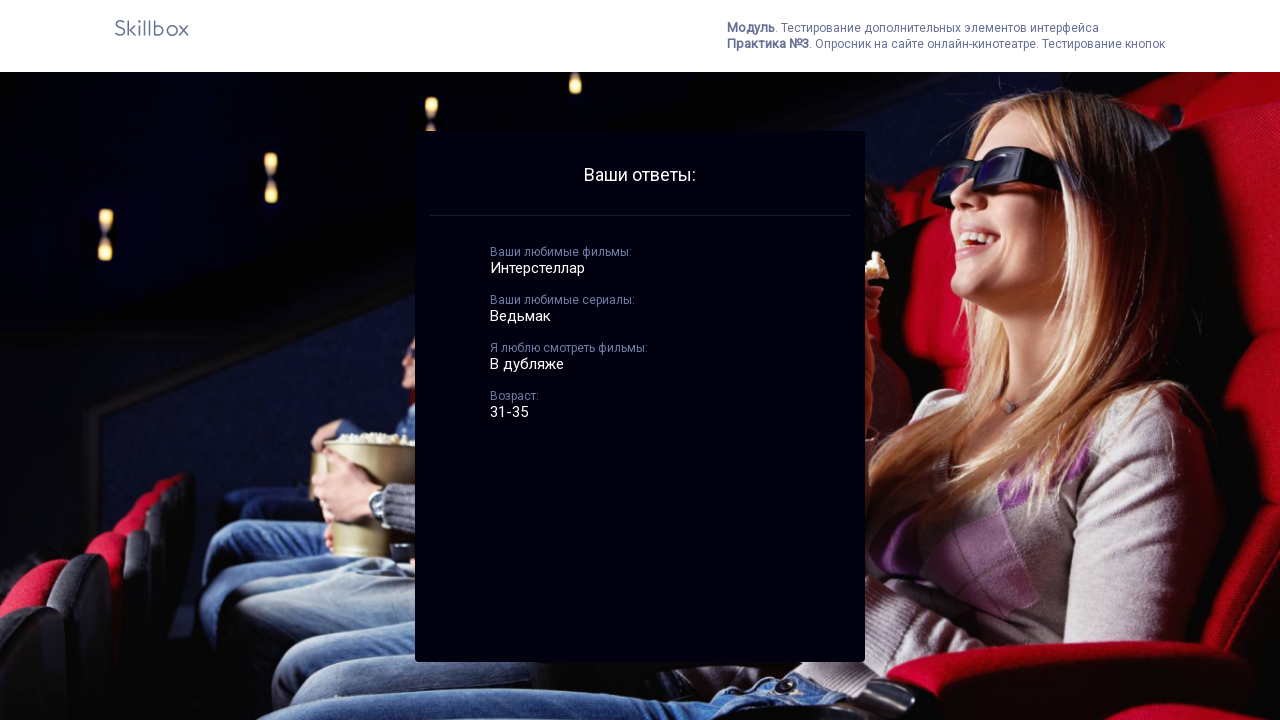

Verified age selection displays '31-35'
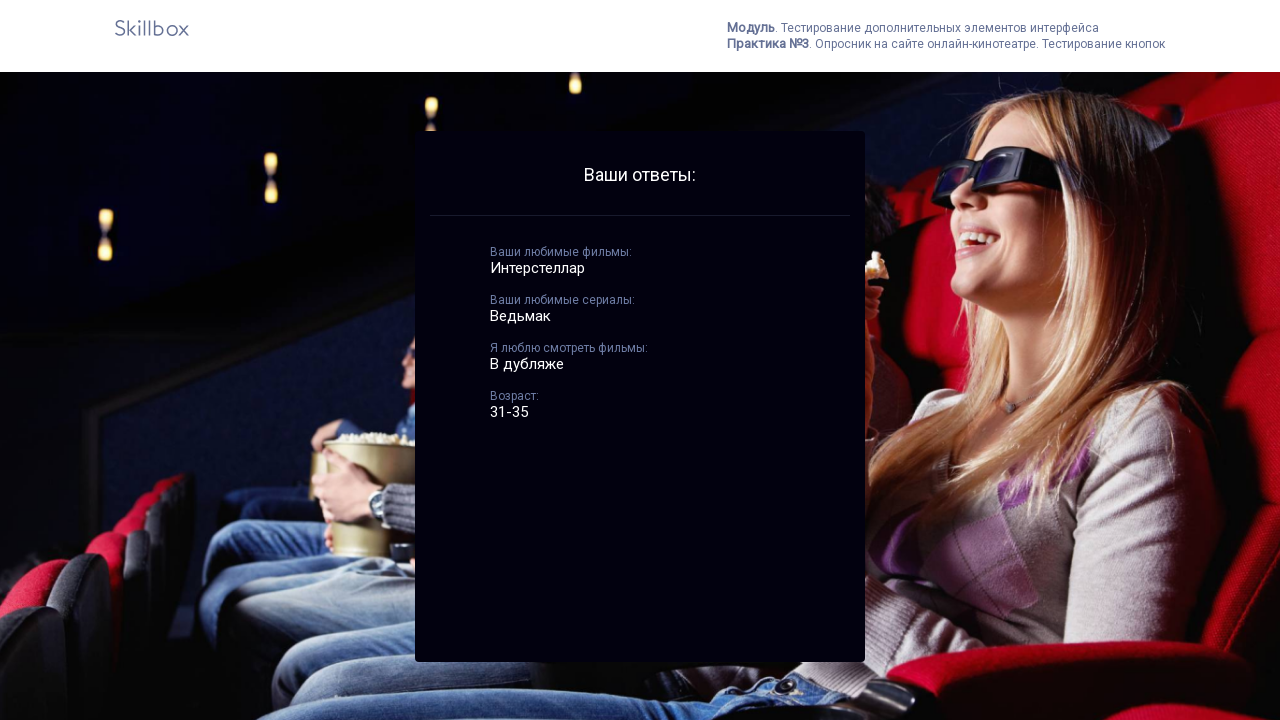

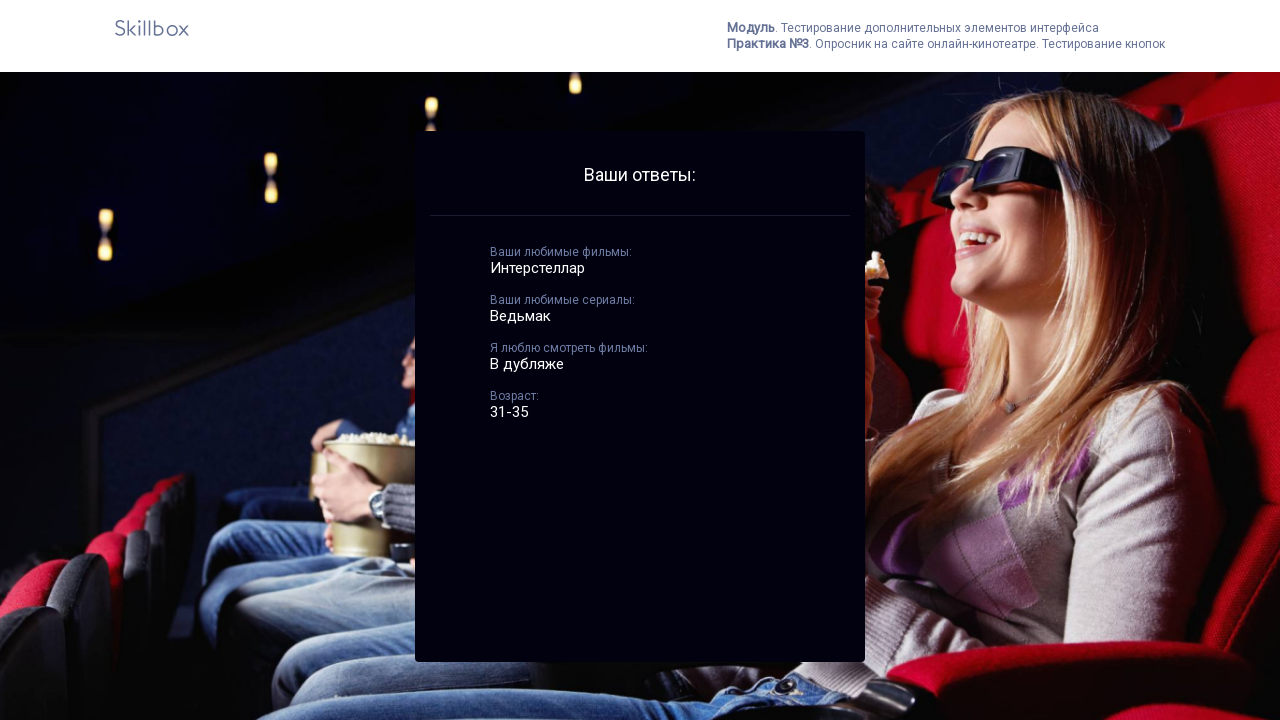